Tests text box form filling with keyboard actions including copy-paste functionality using Ctrl+A, Ctrl+C, and Ctrl+V

Starting URL: https://demoqa.com/text-box

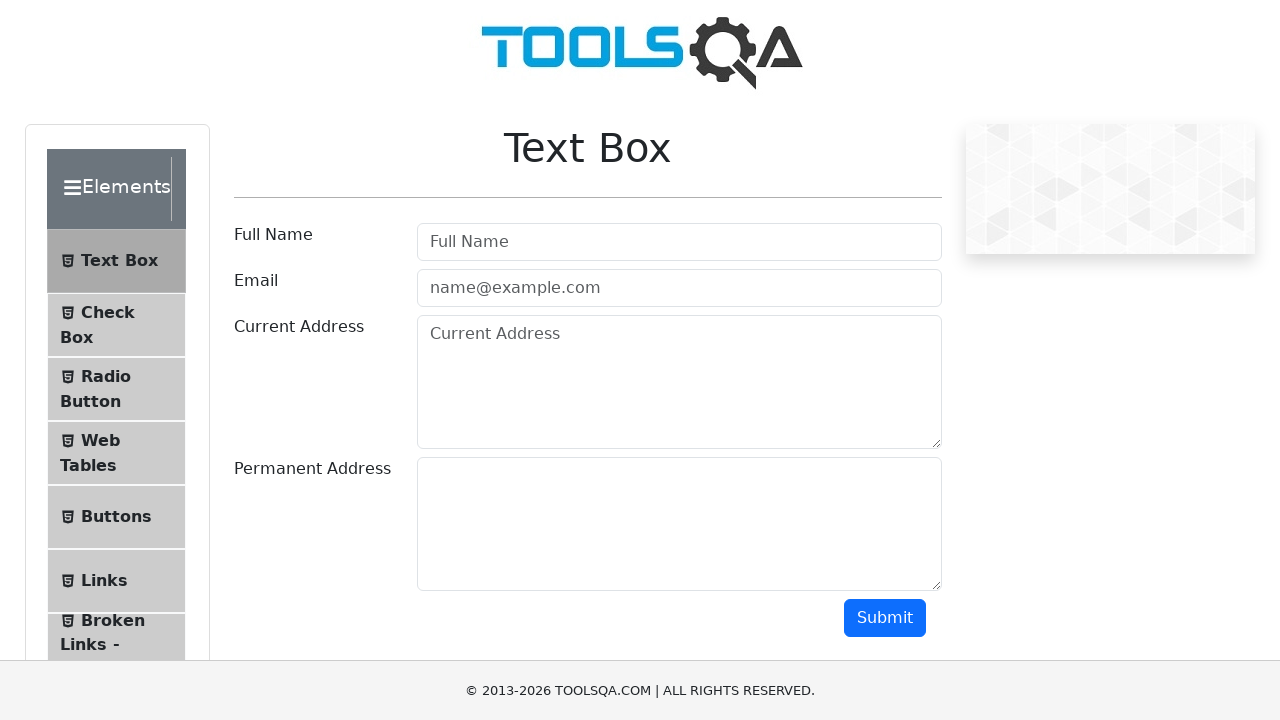

Filled username field with 'DhananjayanSB' on #userName
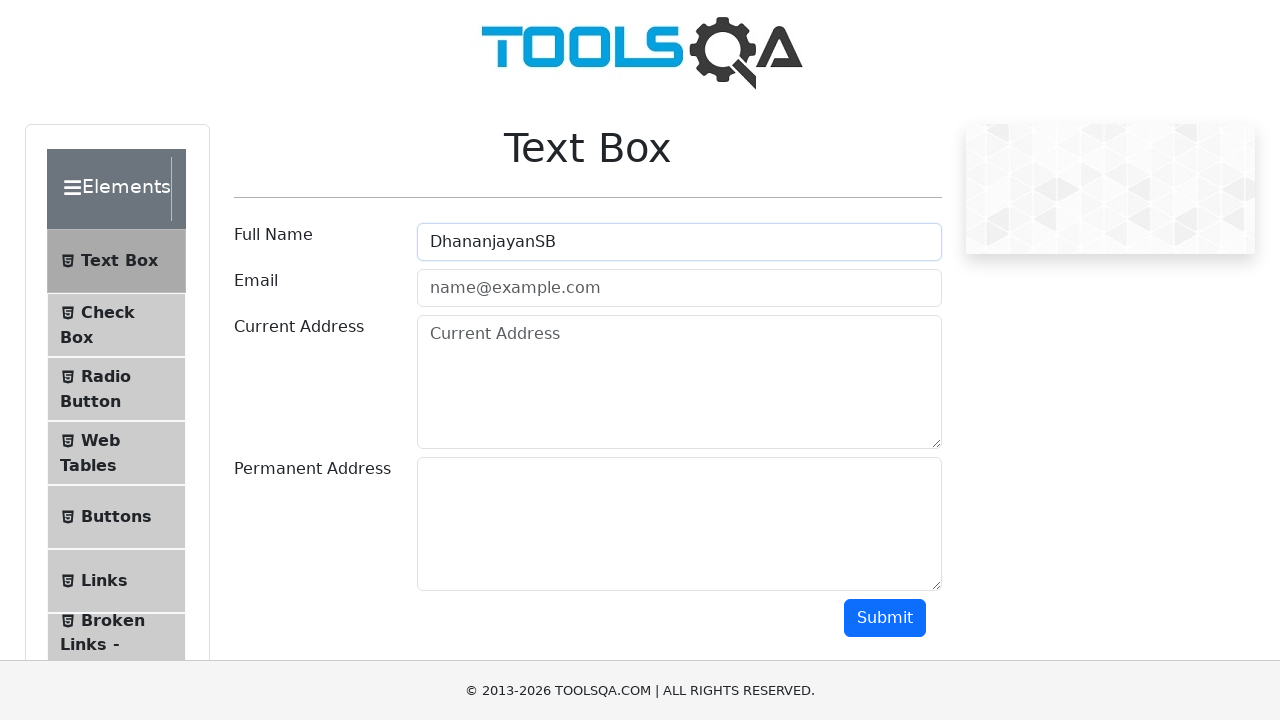

Filled email field with 'dhananjayansb@gmail.com' on #userEmail
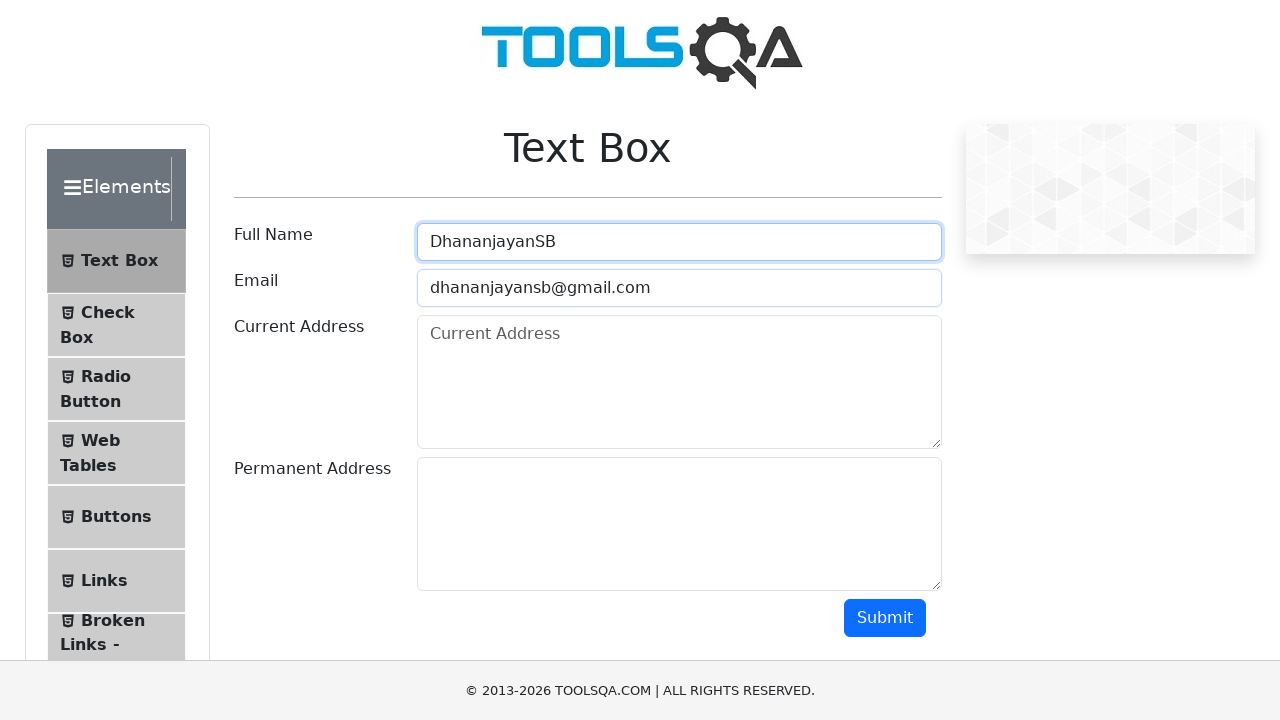

Filled current address field with '138/3 Sriramavilas Thiruvanaikovil Trichy-06' on #currentAddress
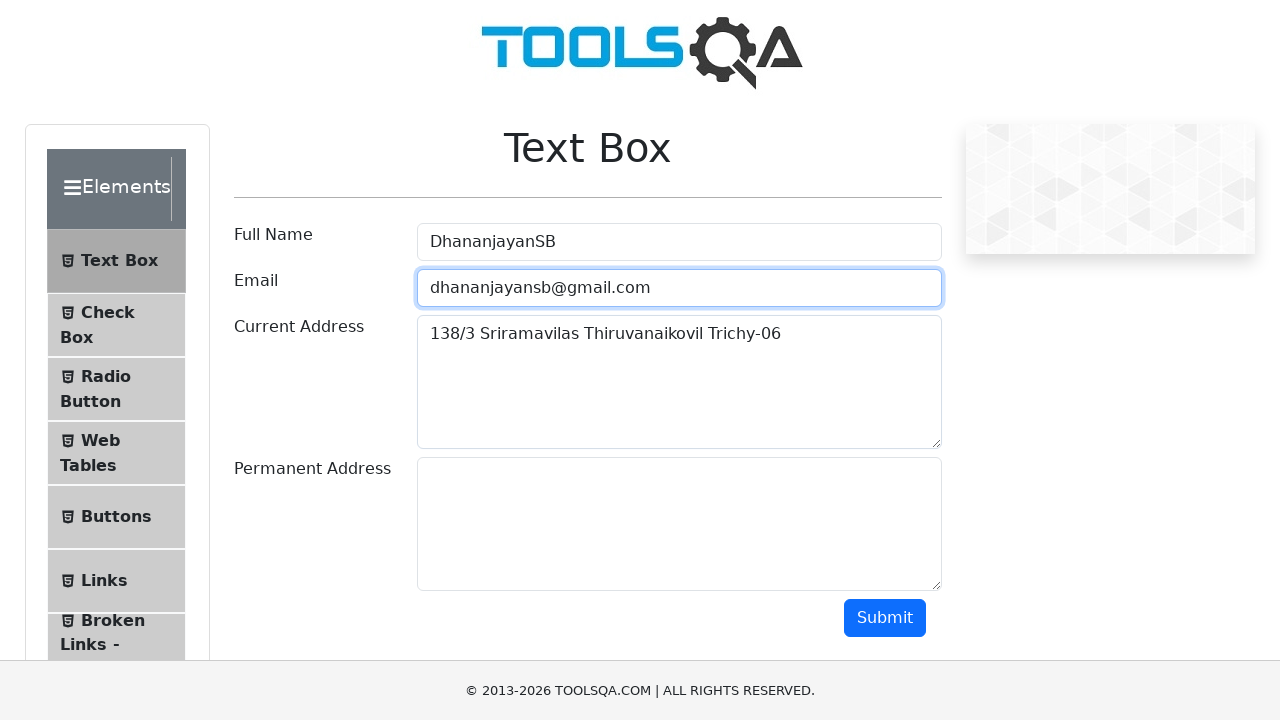

Selected all text in current address field using Ctrl+A on #currentAddress
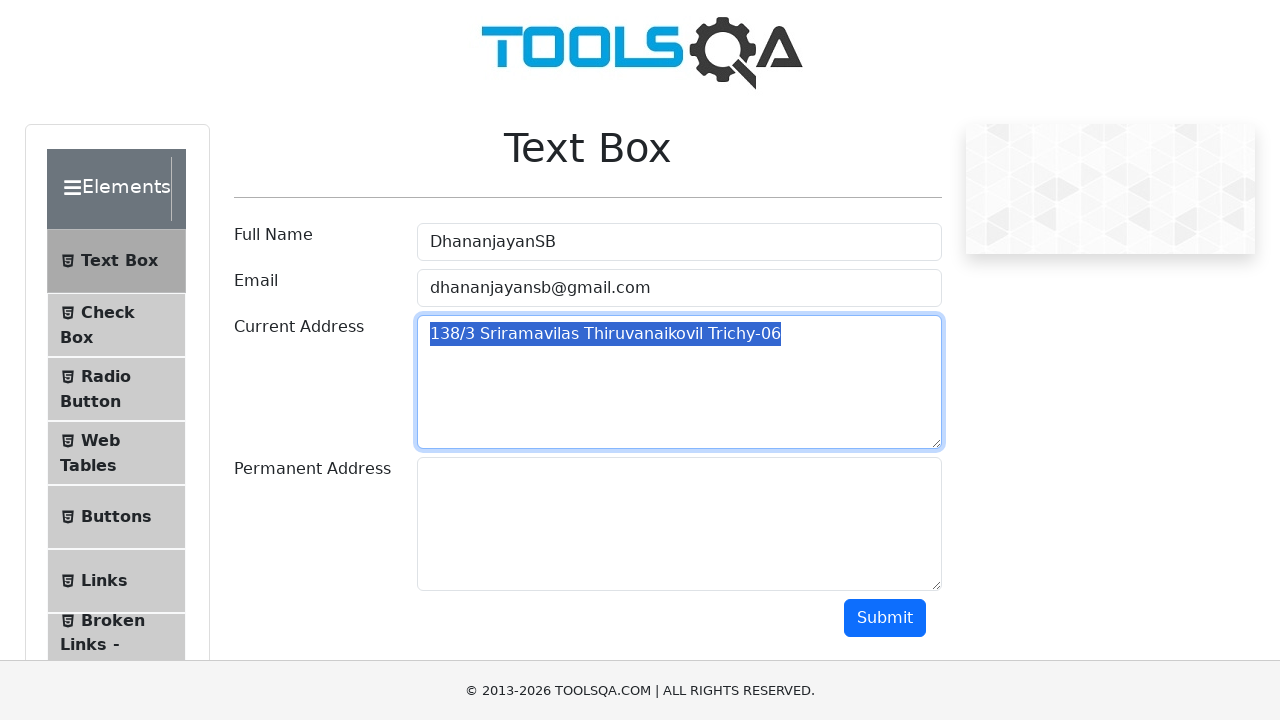

Copied current address text using Ctrl+C on #currentAddress
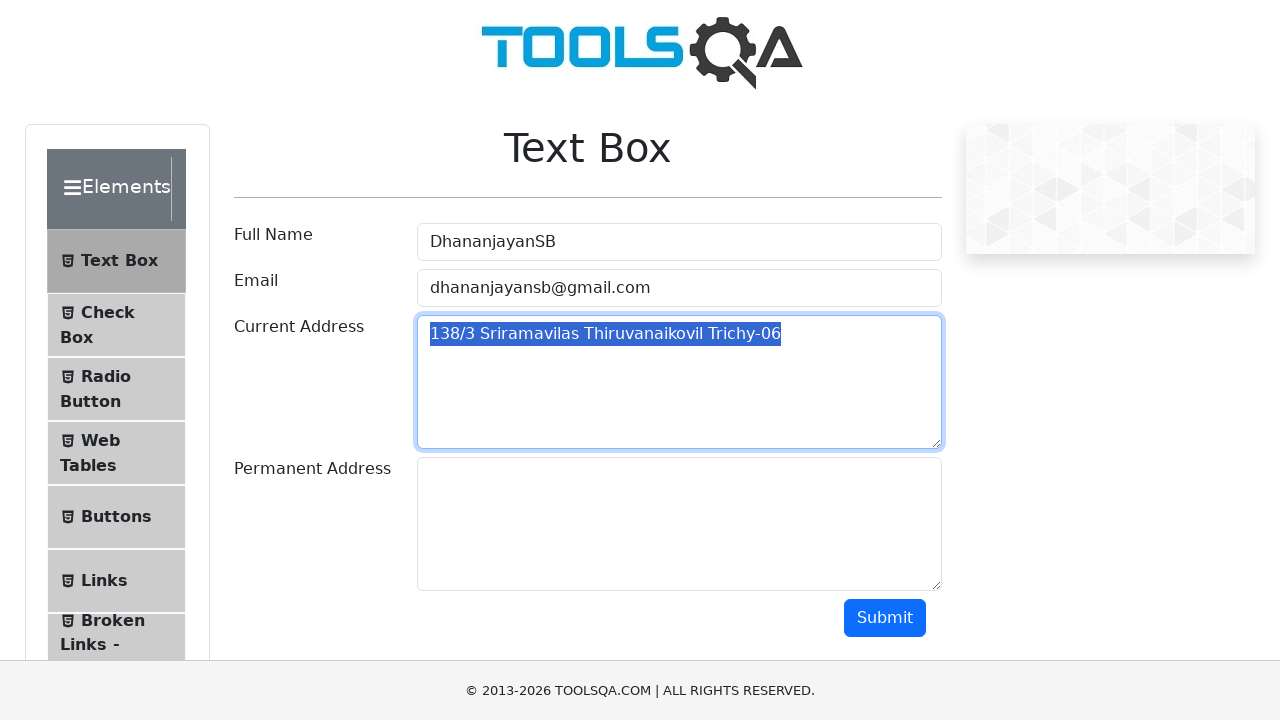

Moved to permanent address field using Tab key on #currentAddress
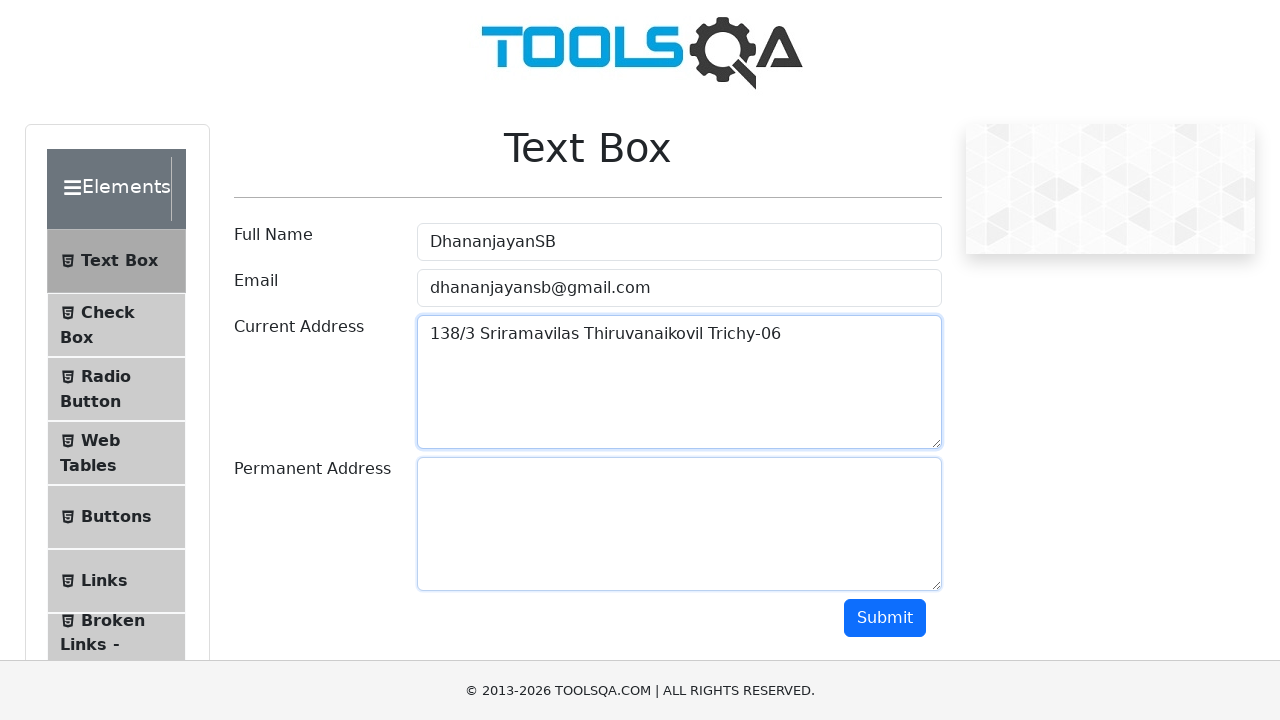

Pasted copied address text into permanent address field using Ctrl+V on #permanentAddress
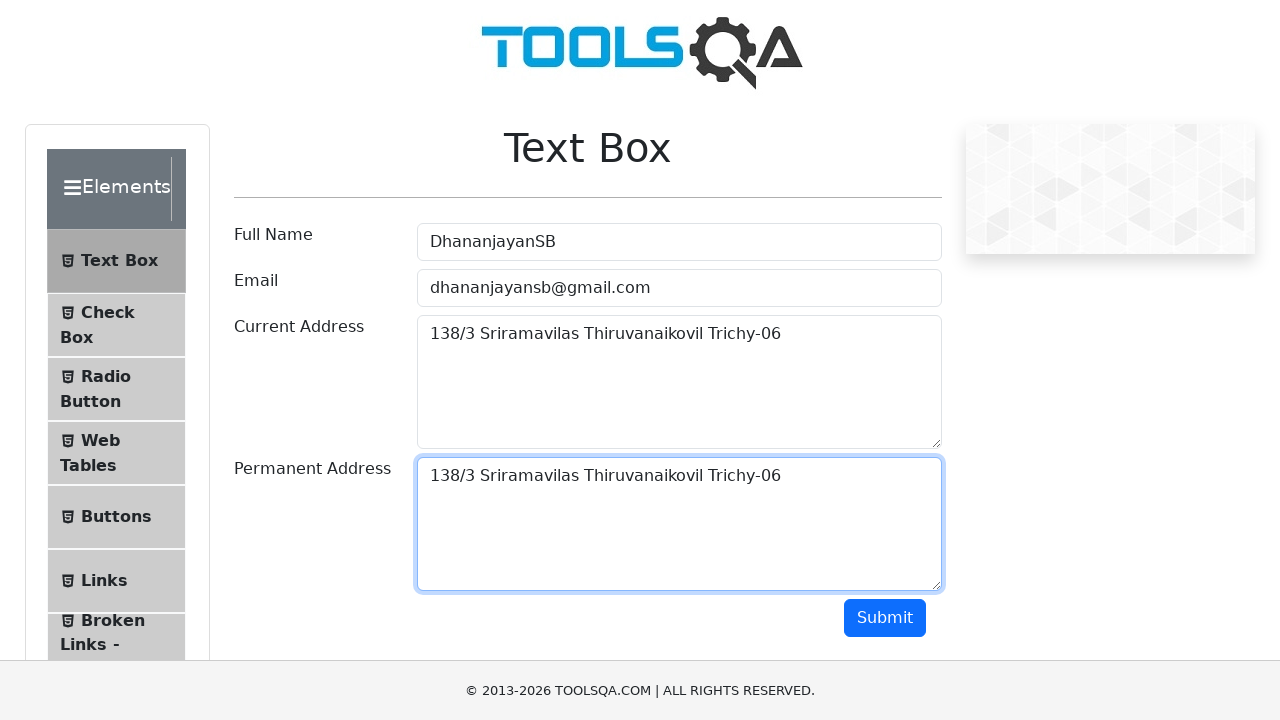

Scrolled down to reveal submit button
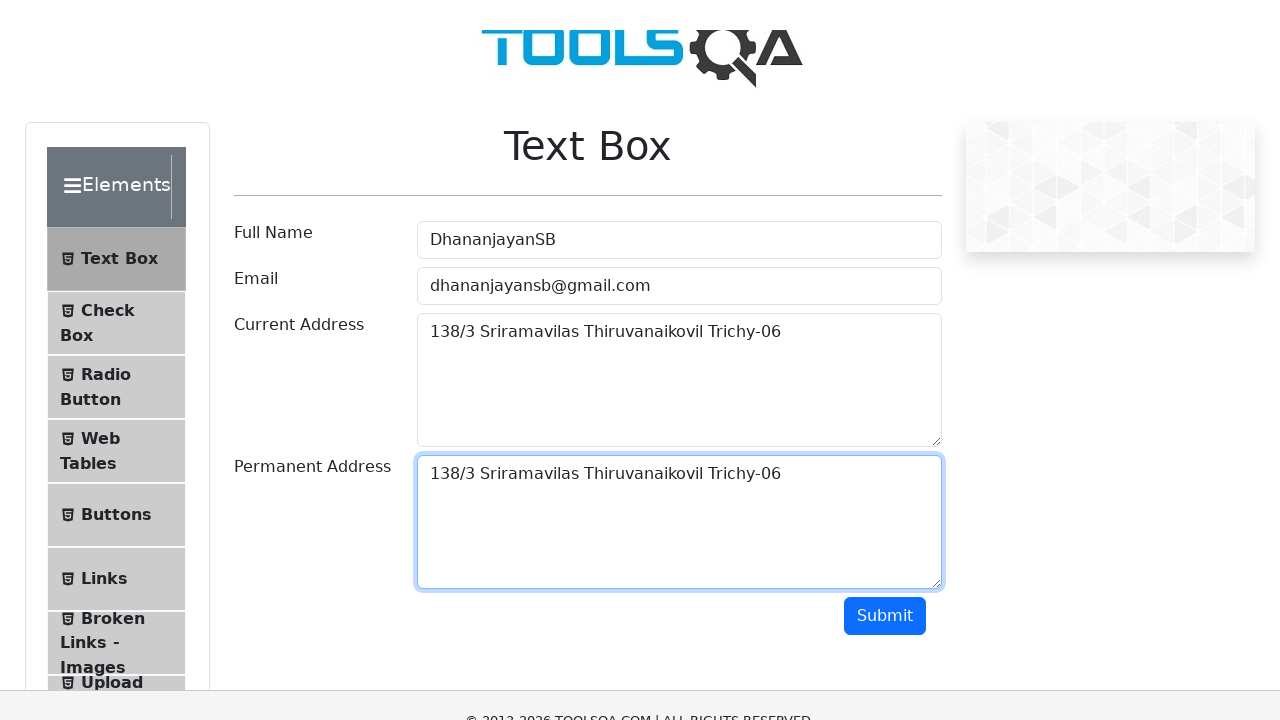

Submit button is visible and ready
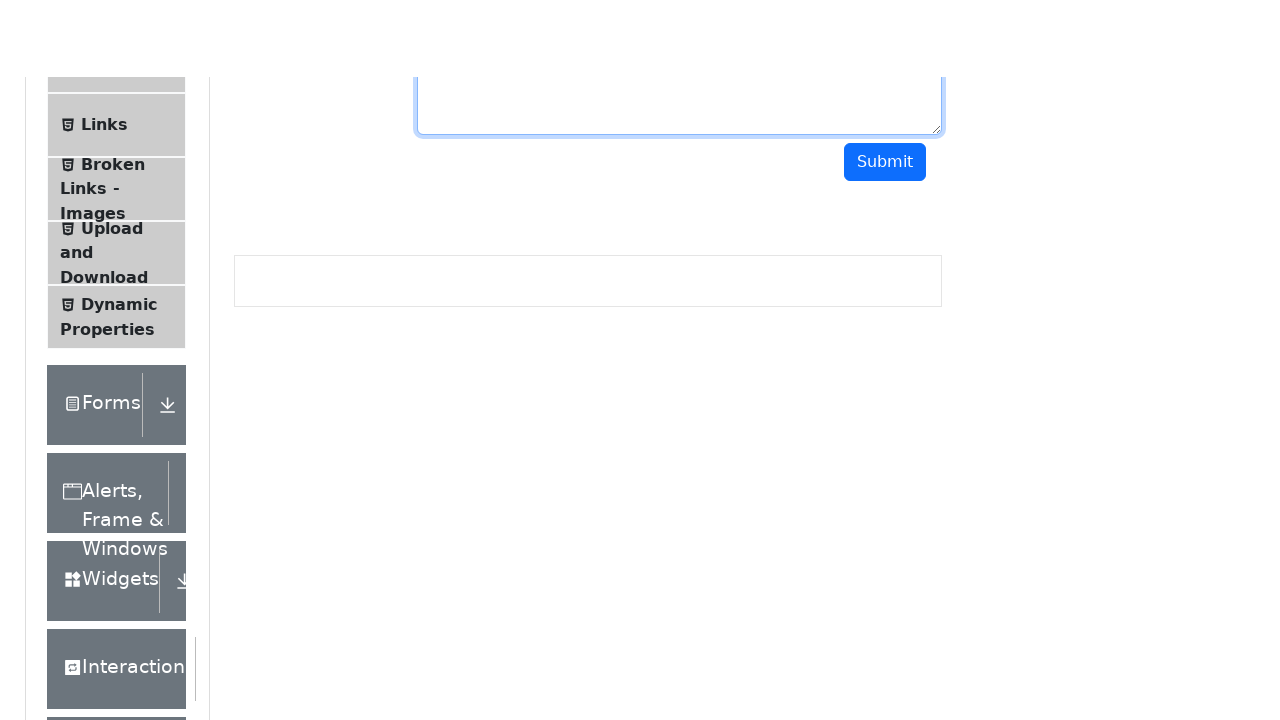

Clicked submit button to submit form at (885, 360) on #submit
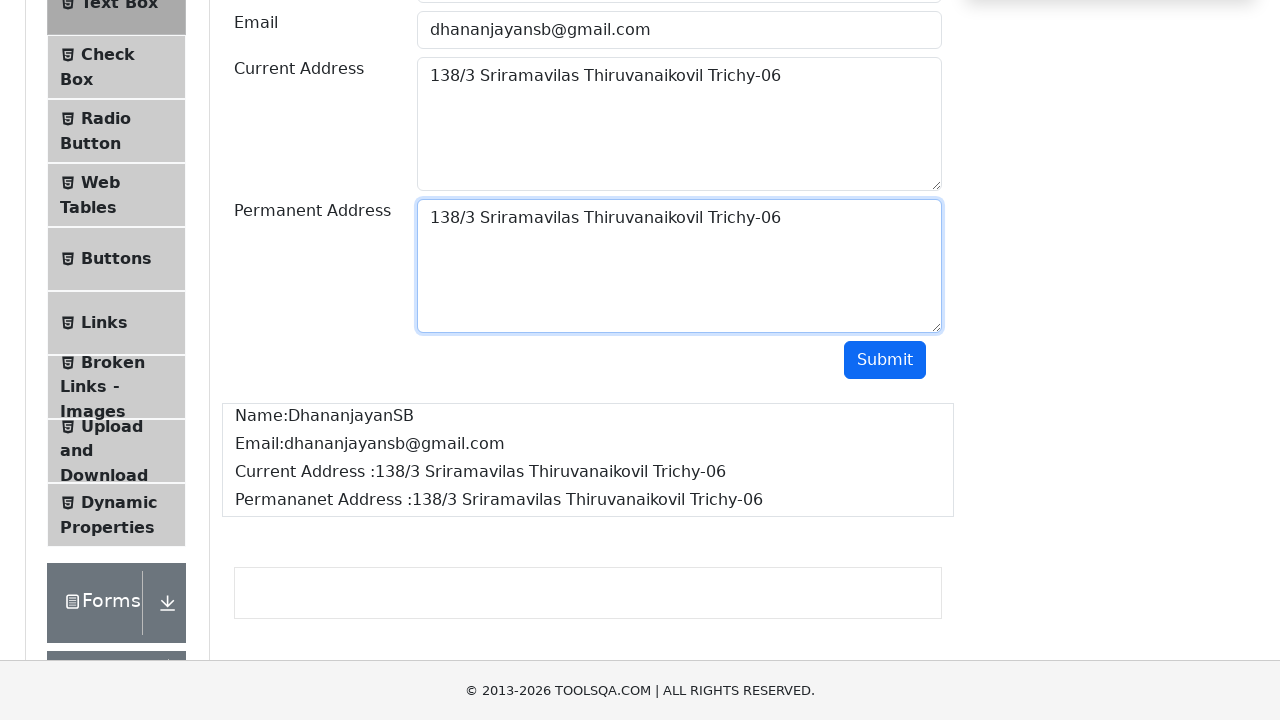

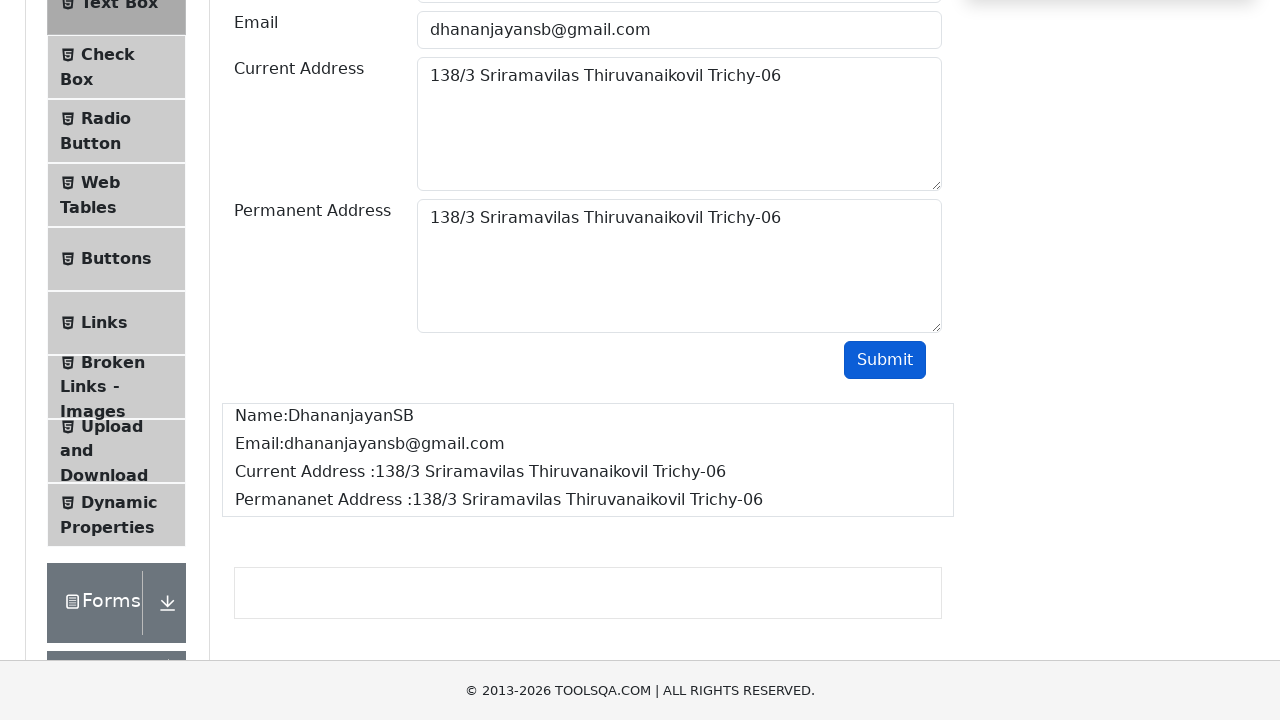